Tests complete user registration flow by filling all form fields with random data, submitting, verifying success, and logging out

Starting URL: https://parabank.parasoft.com/parabank/register.htm

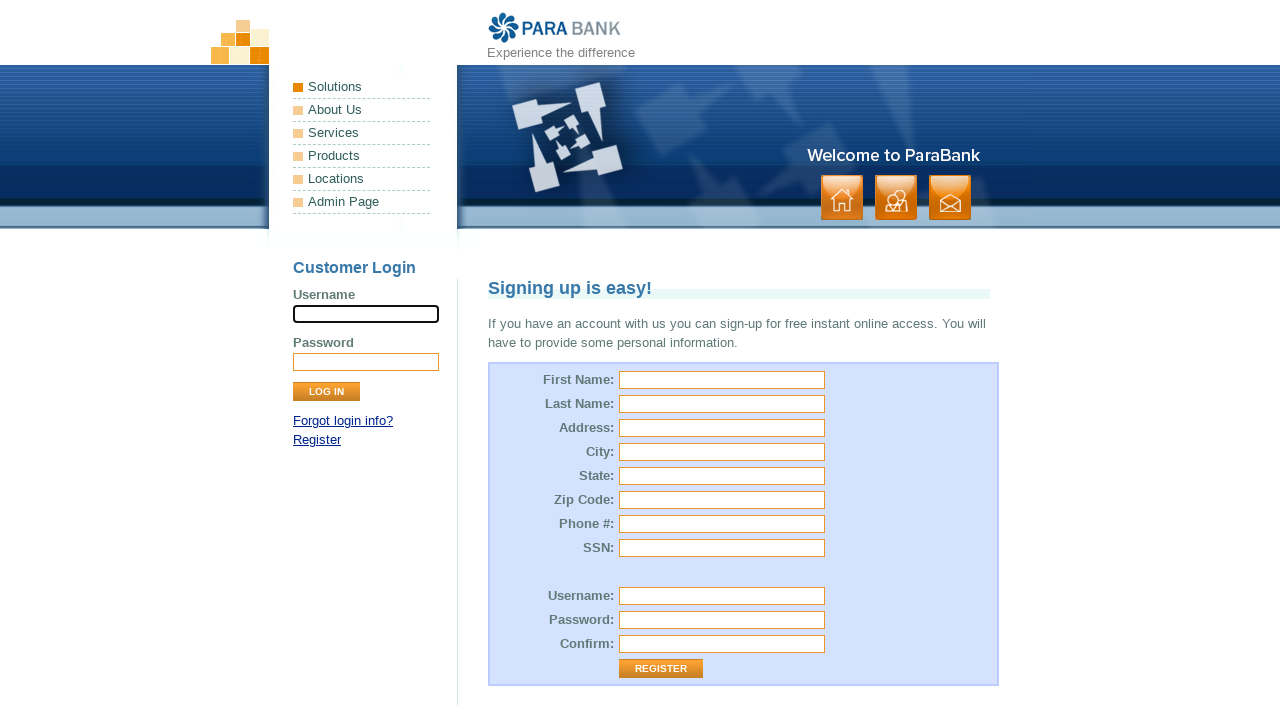

Filled first name field with 'Michael' on input[name="customer.firstName"]
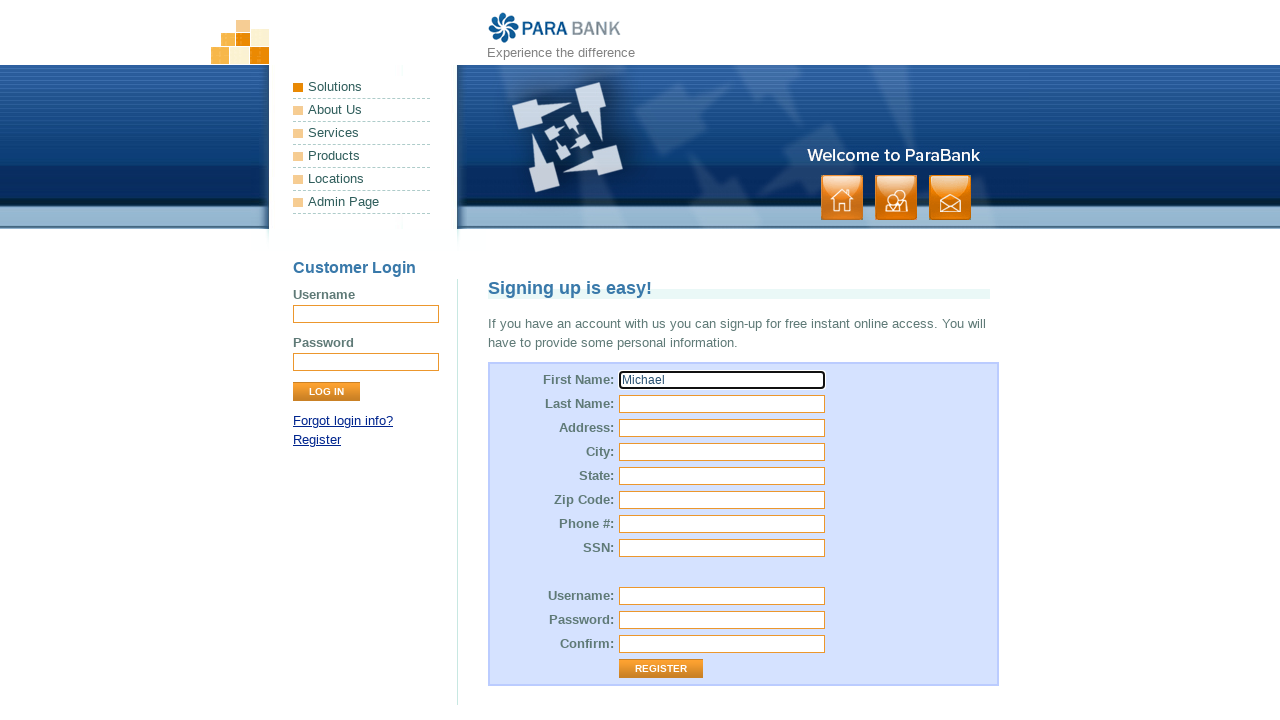

Filled last name field with 'Rodriguez' on input[name="customer.lastName"]
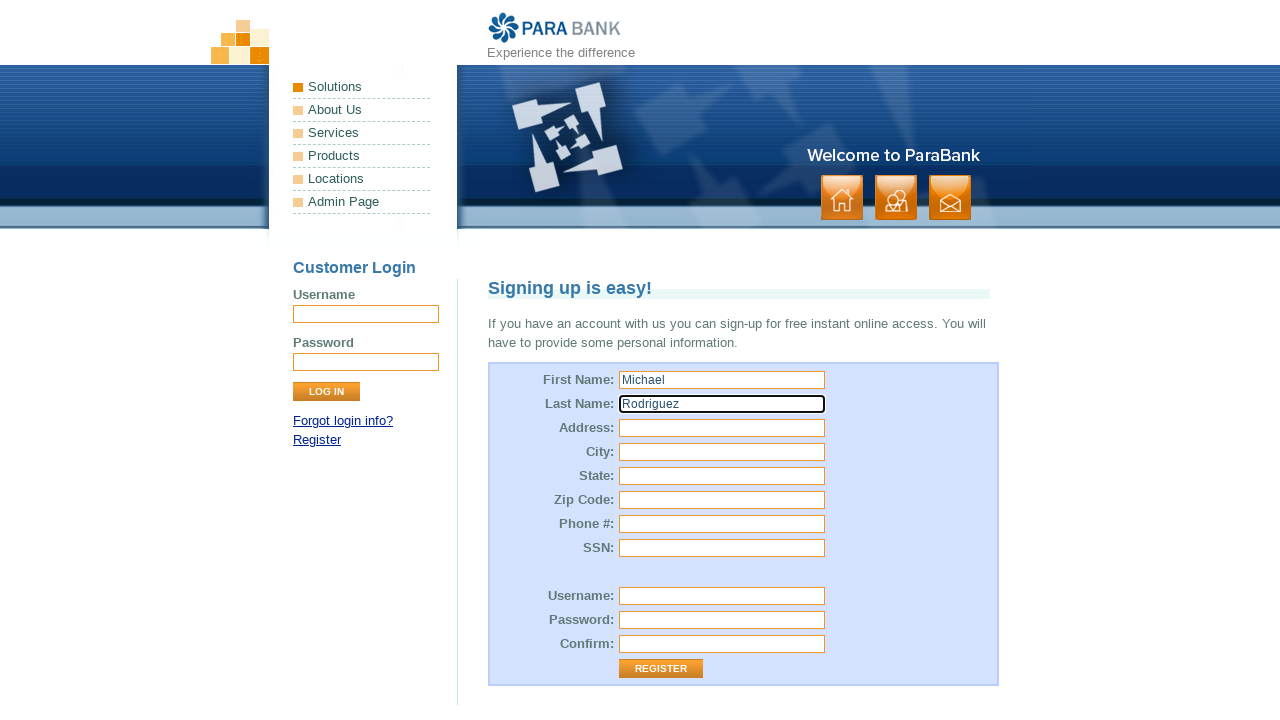

Filled street address field with '742 Maple Avenue' on input[name="customer.address.street"]
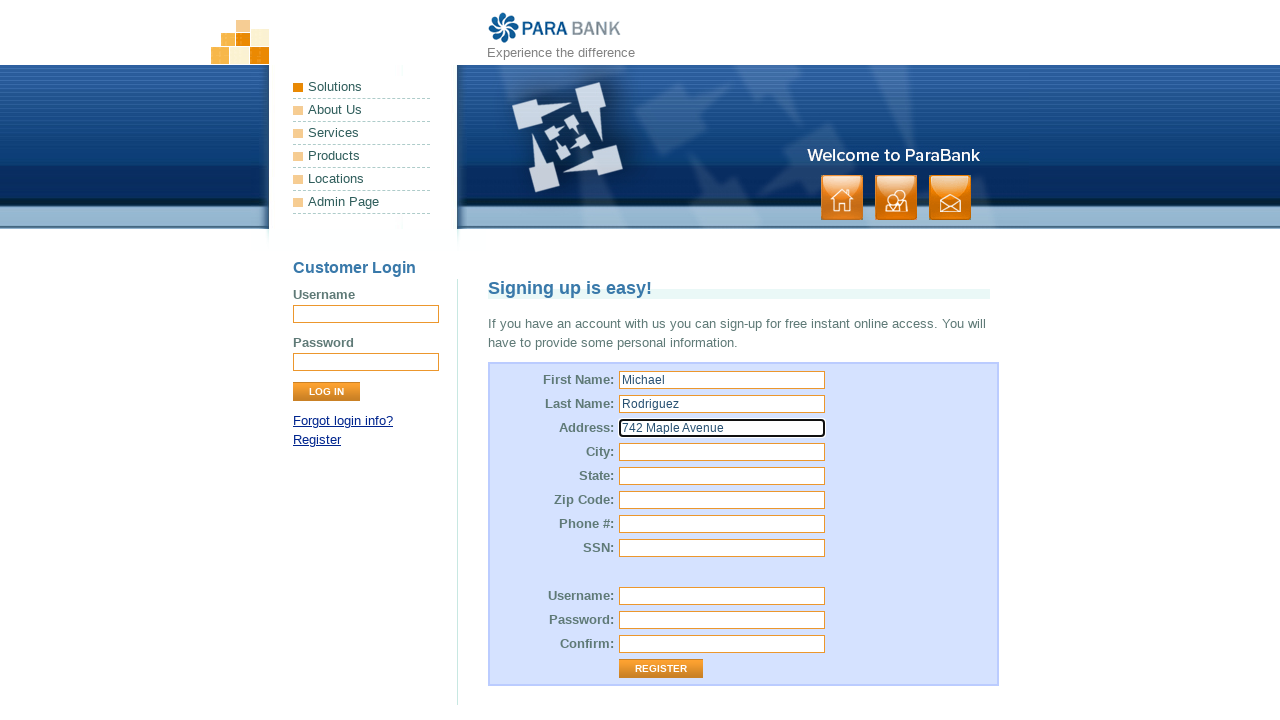

Filled city field with 'Springfield' on input[name="customer.address.city"]
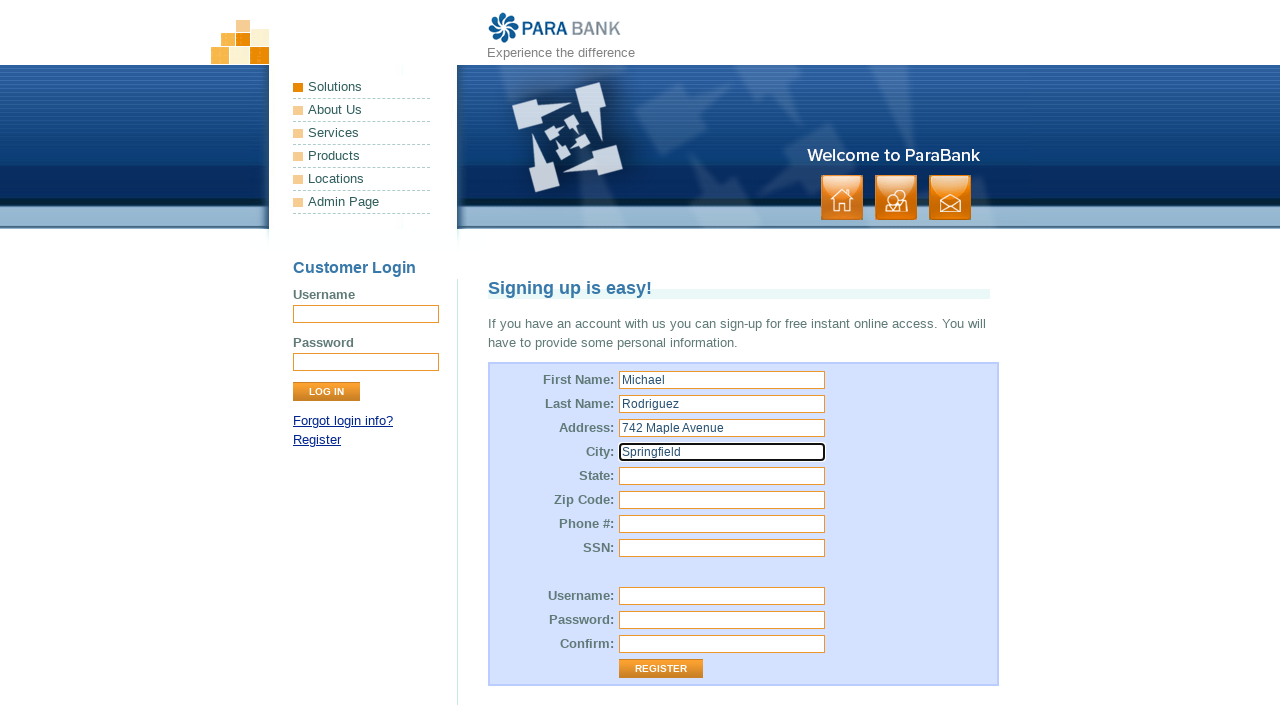

Filled state field with 'Illinois' on input[name="customer.address.state"]
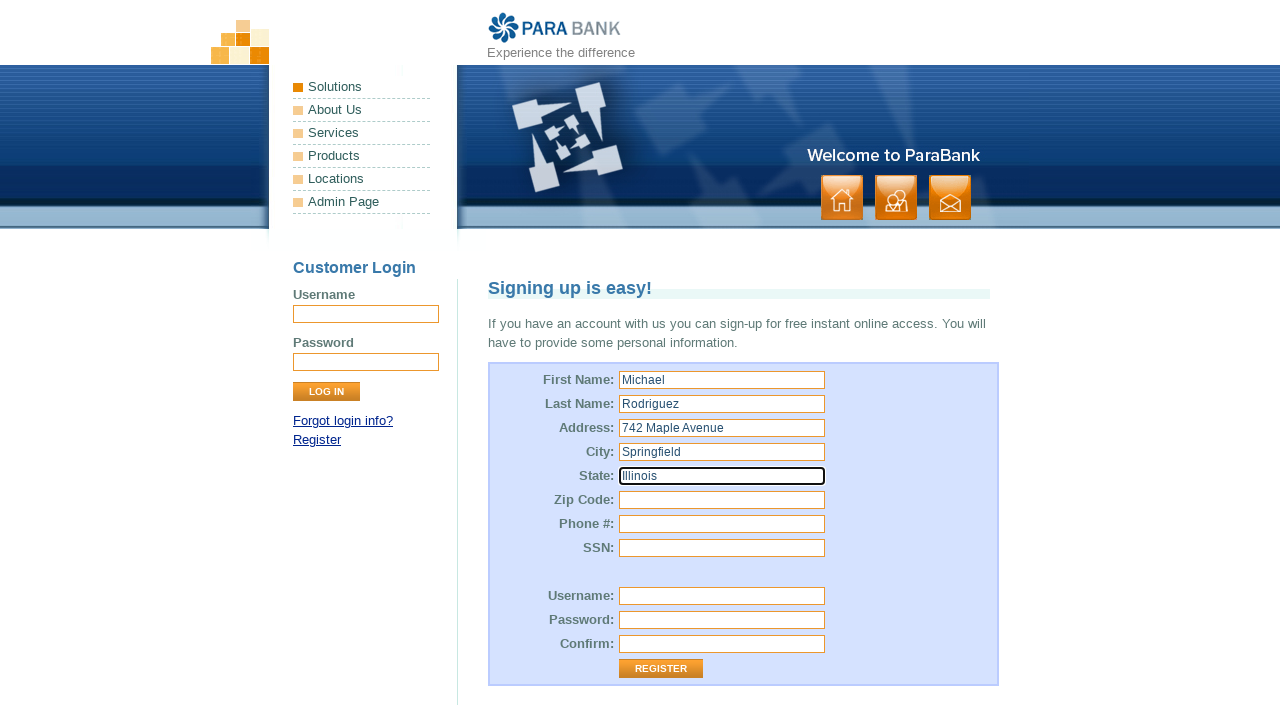

Filled zip code field with '62701' on input[name="customer.address.zipCode"]
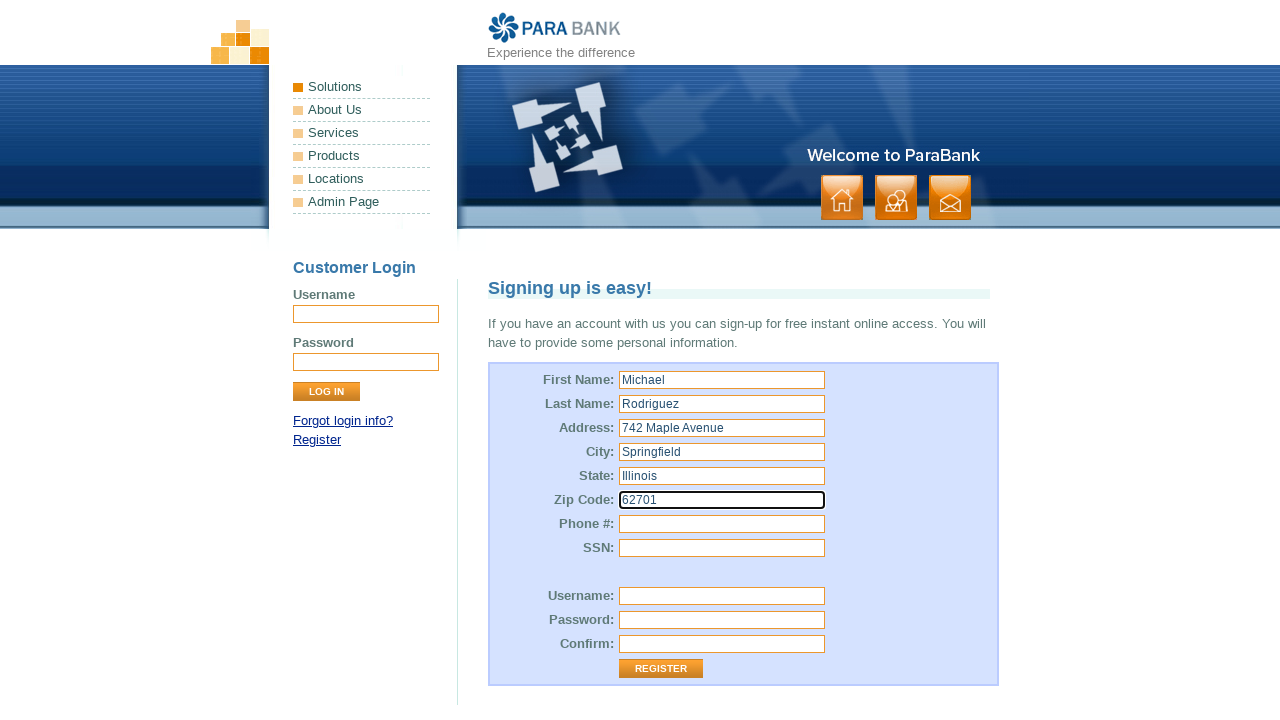

Filled phone number field with '217-555-0142' on input[name="customer.phoneNumber"]
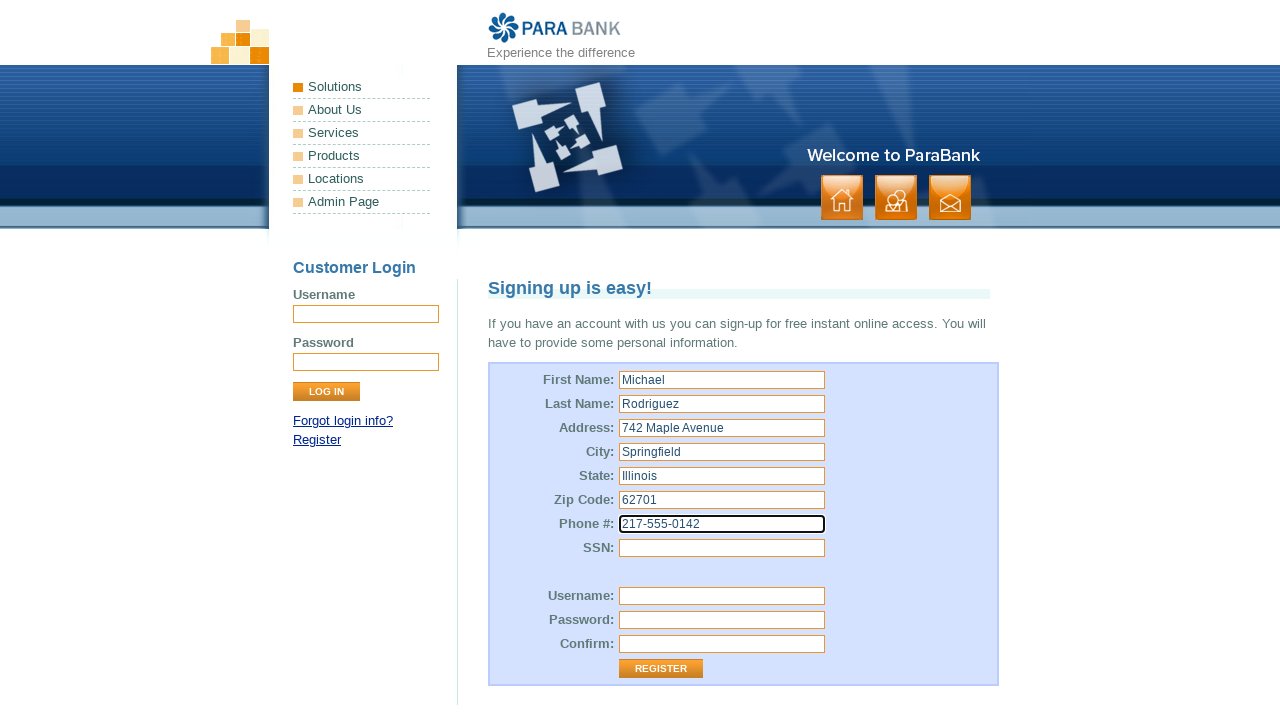

Filled SSN field with '485729163' on input[name="customer.ssn"]
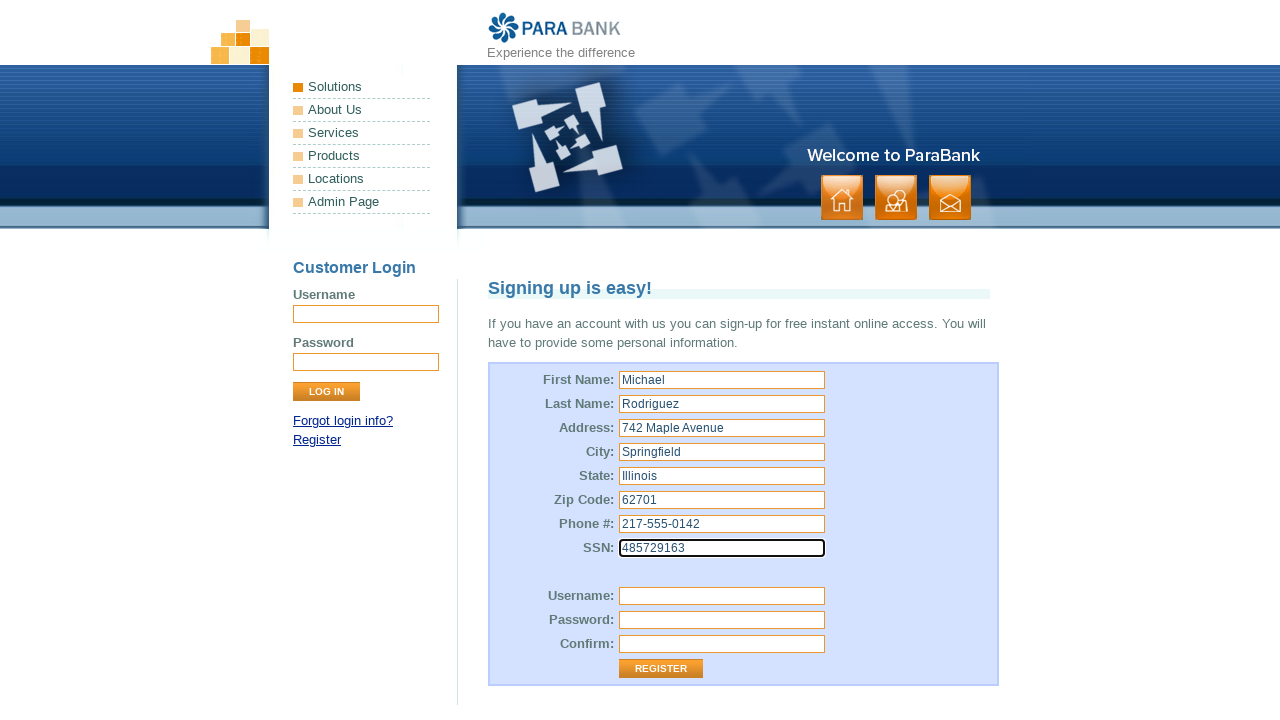

Filled username field with 'testuser_7x9k2m' on input[id='customer.username']
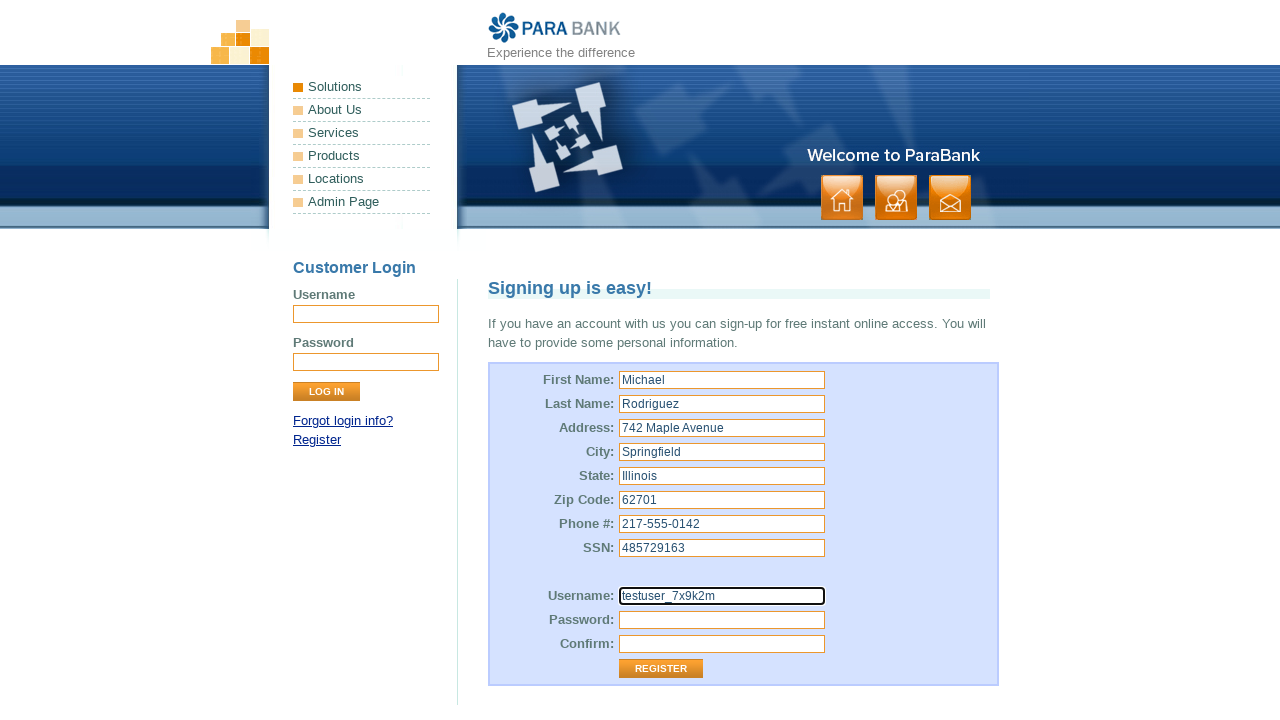

Filled password field on input[id='customer.password']
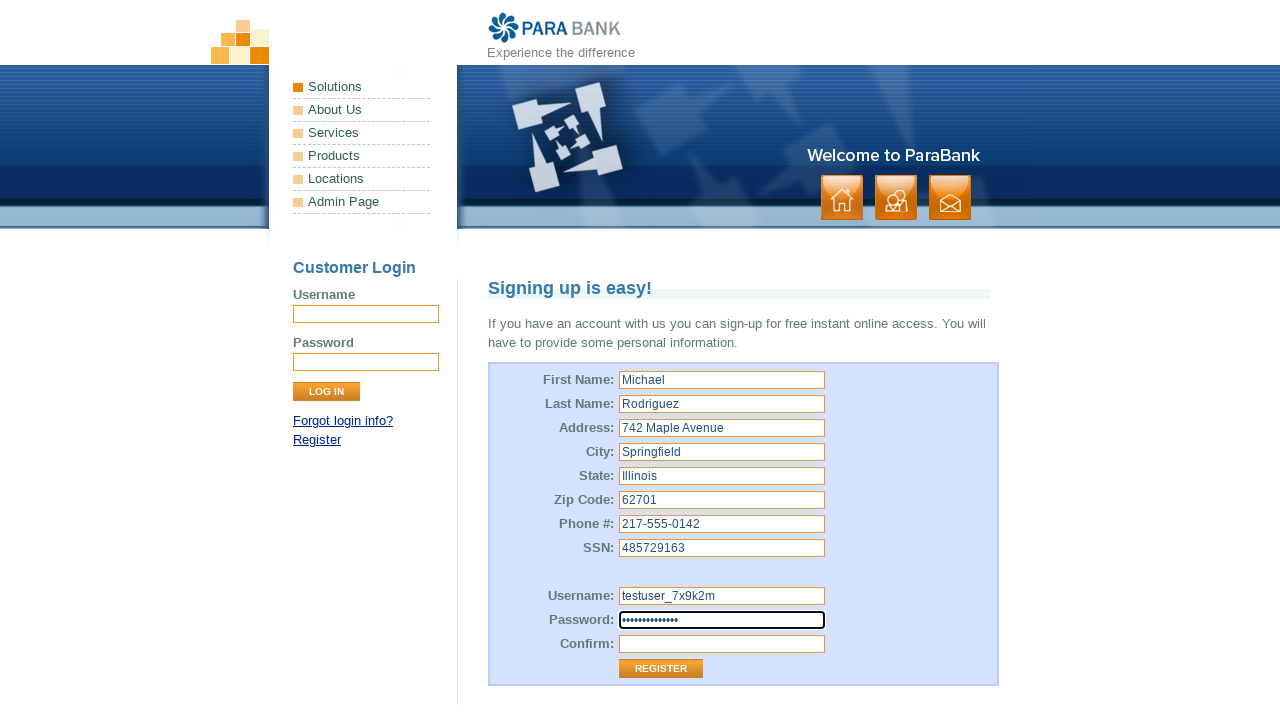

Filled repeated password field on input[id='repeatedPassword']
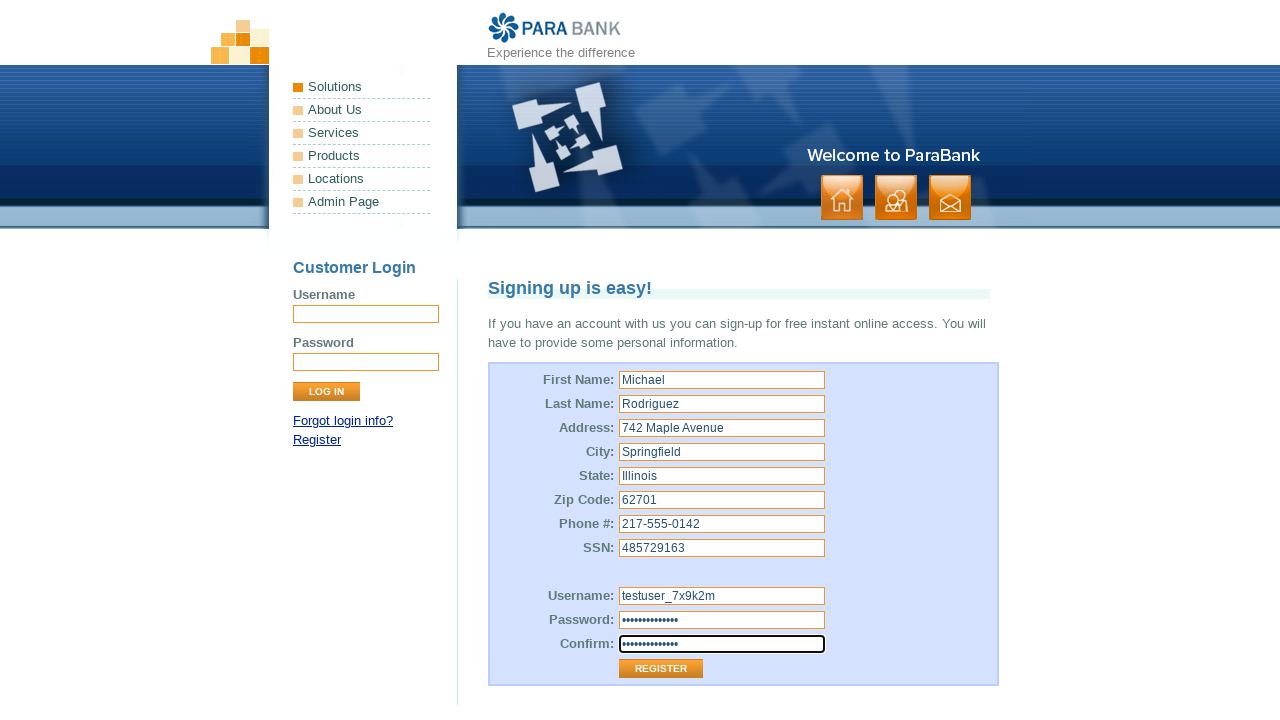

Clicked Register button to submit registration form at (661, 669) on input[value='Register']
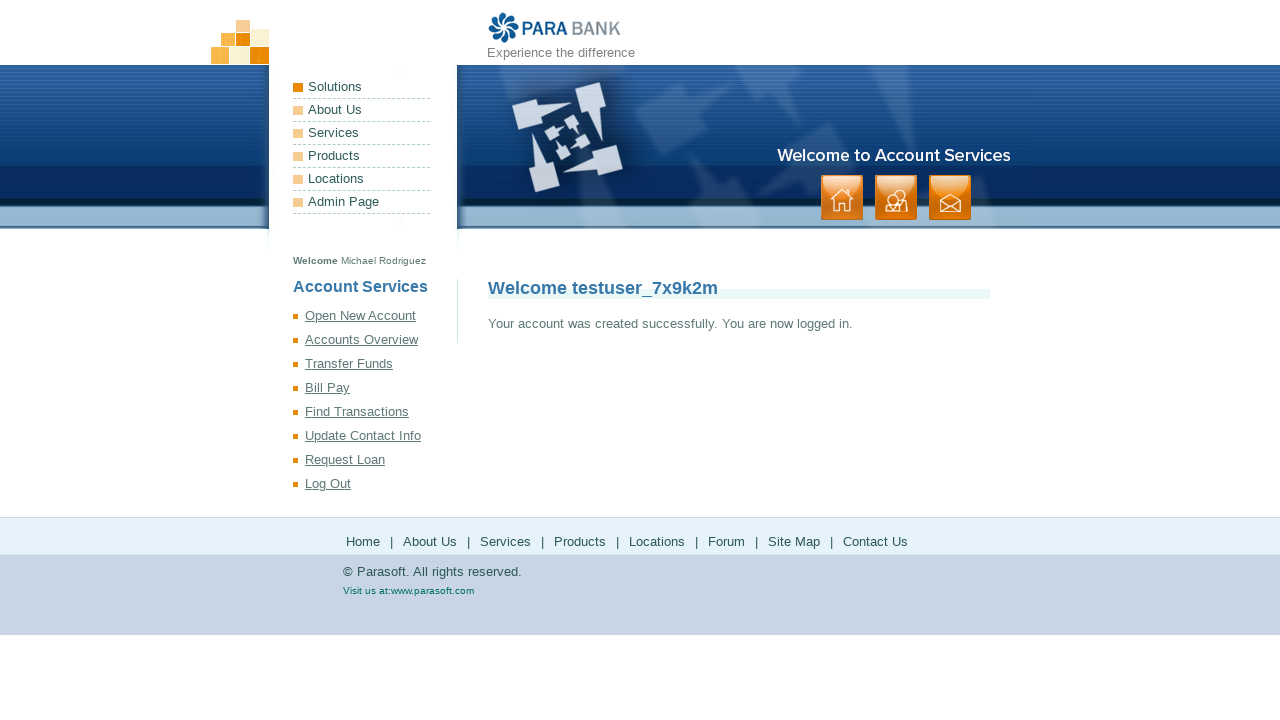

Registration success page loaded with title element
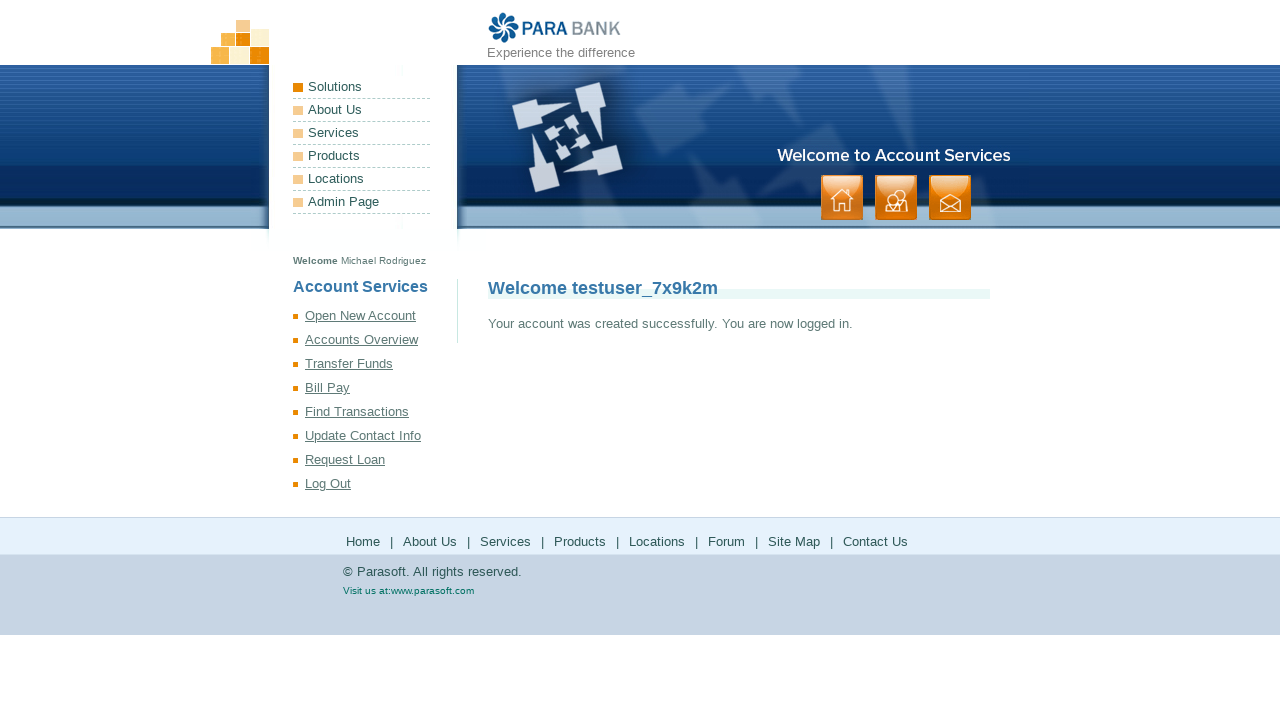

Clicked logout link at (375, 484) on a[href='logout.htm']
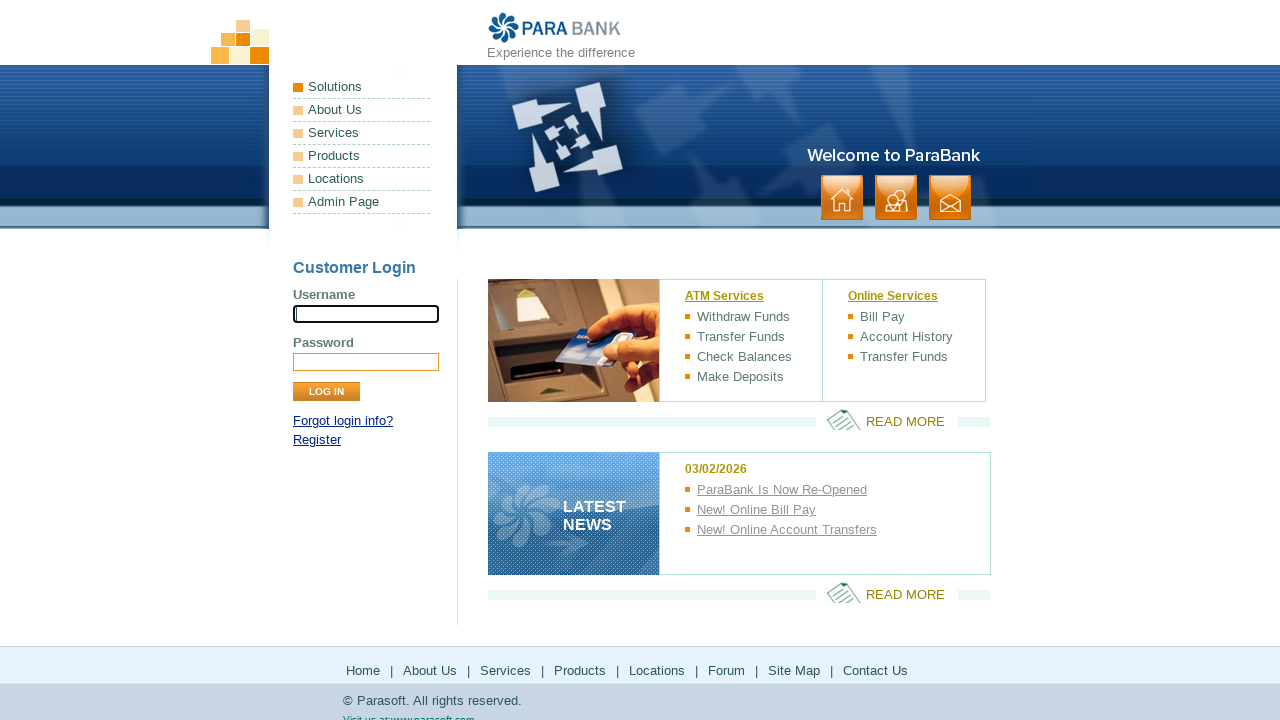

Returned to home page after logout
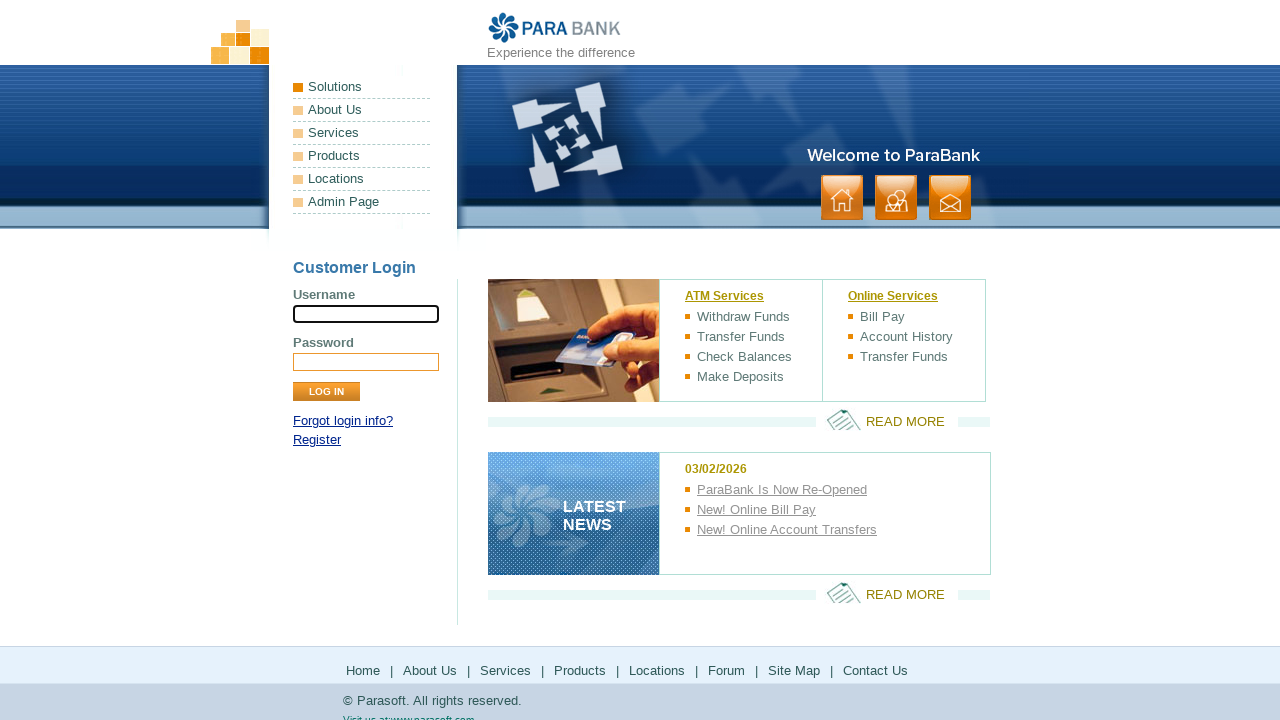

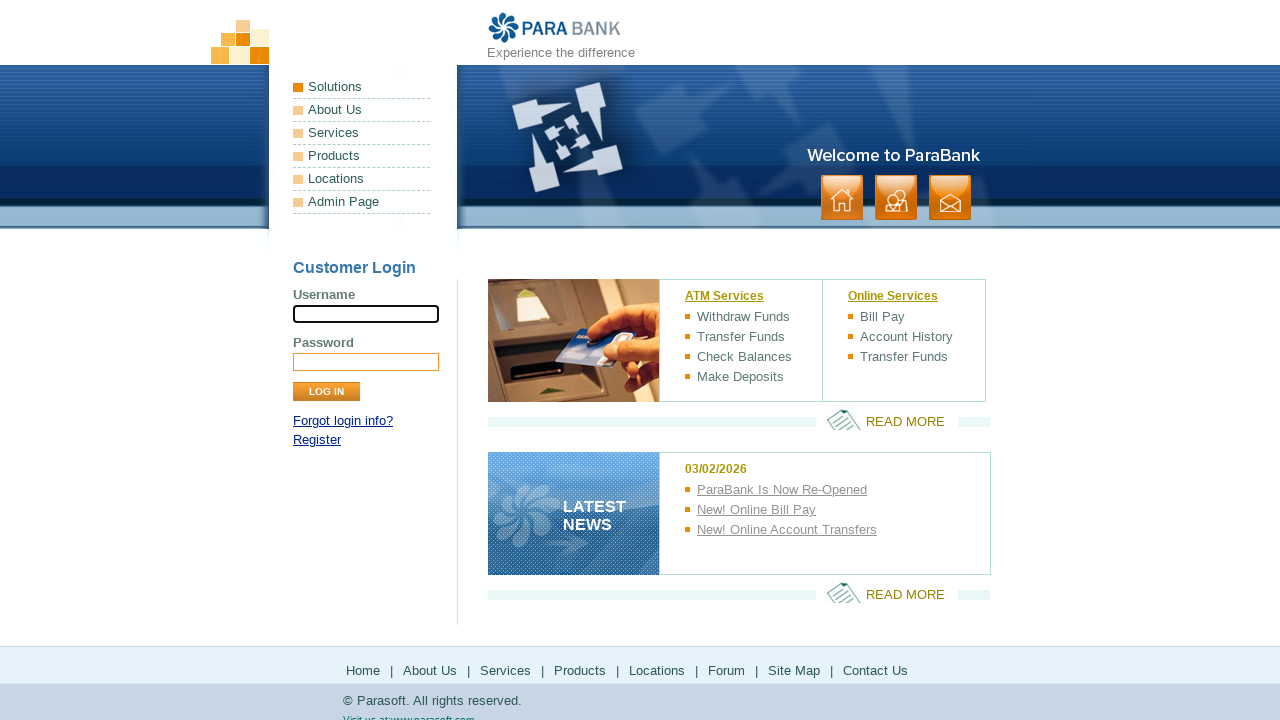